Tests programming language dropdown by selecting JavaScript, Java, Python, Swift, and C# options.

Starting URL: https://letcode.in/dropdowns

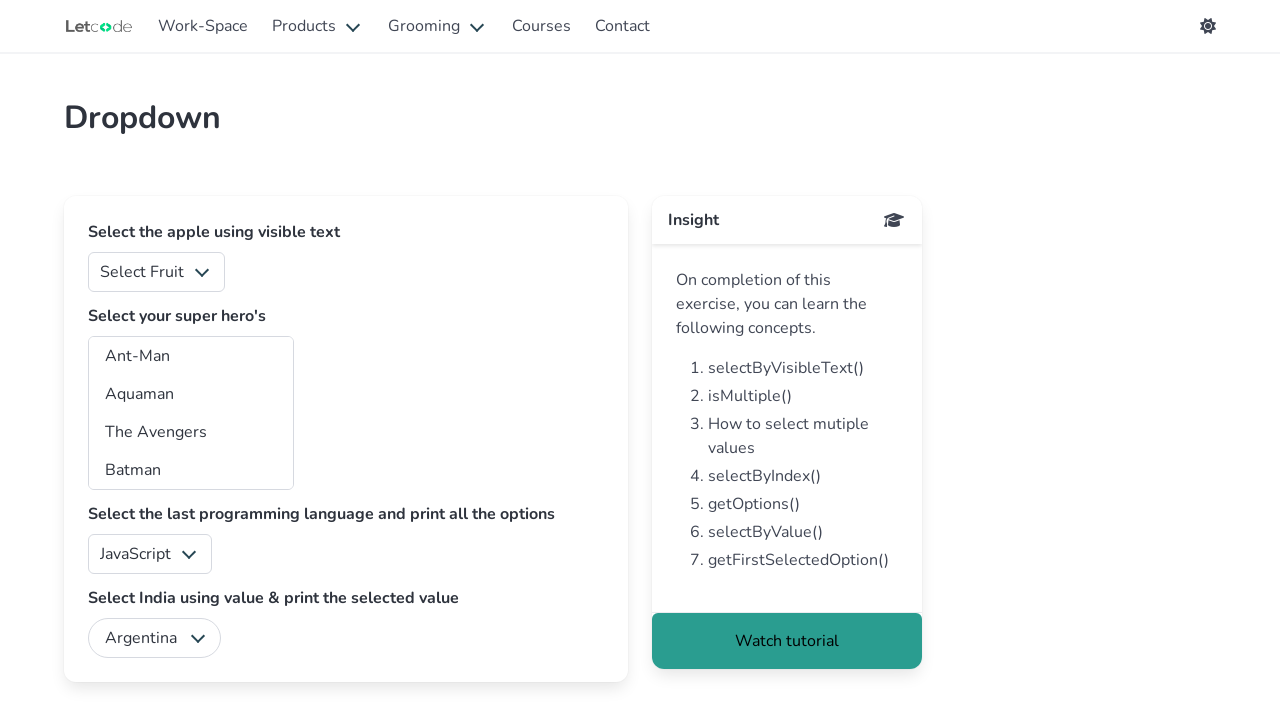

Selected JavaScript from programming language dropdown on select[id="lang"]
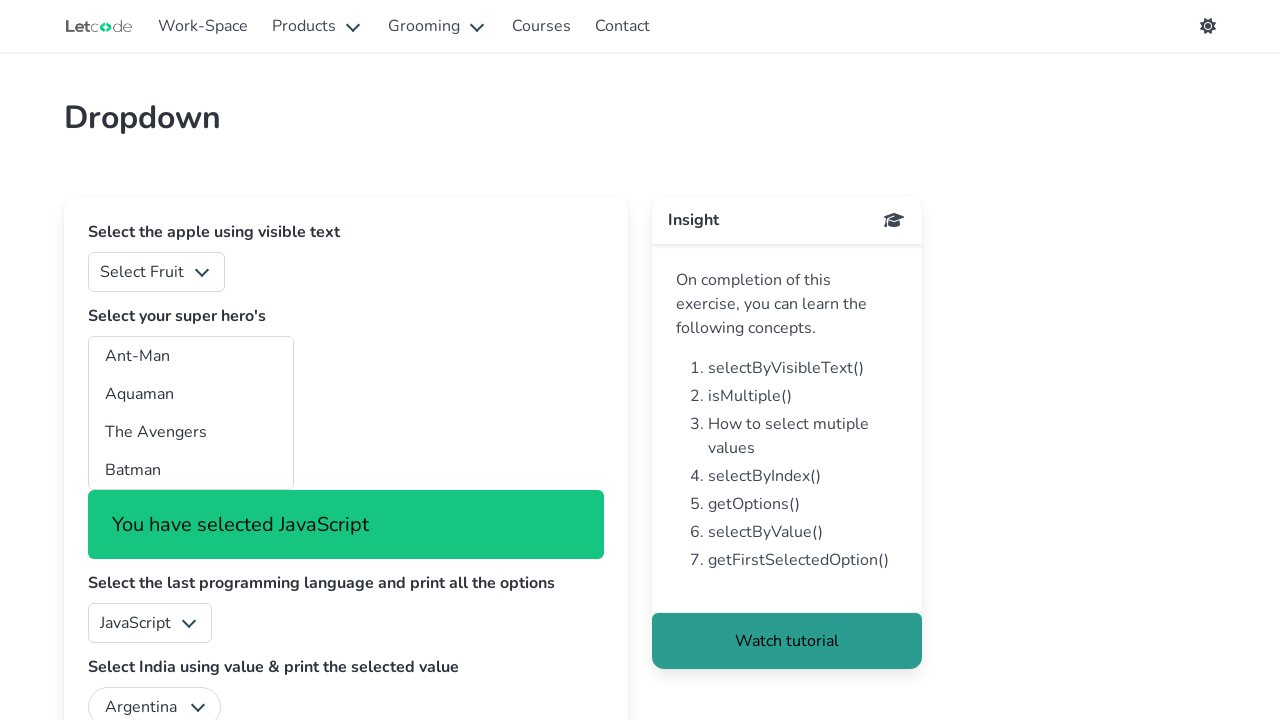

Selected Java from programming language dropdown on select[id="lang"]
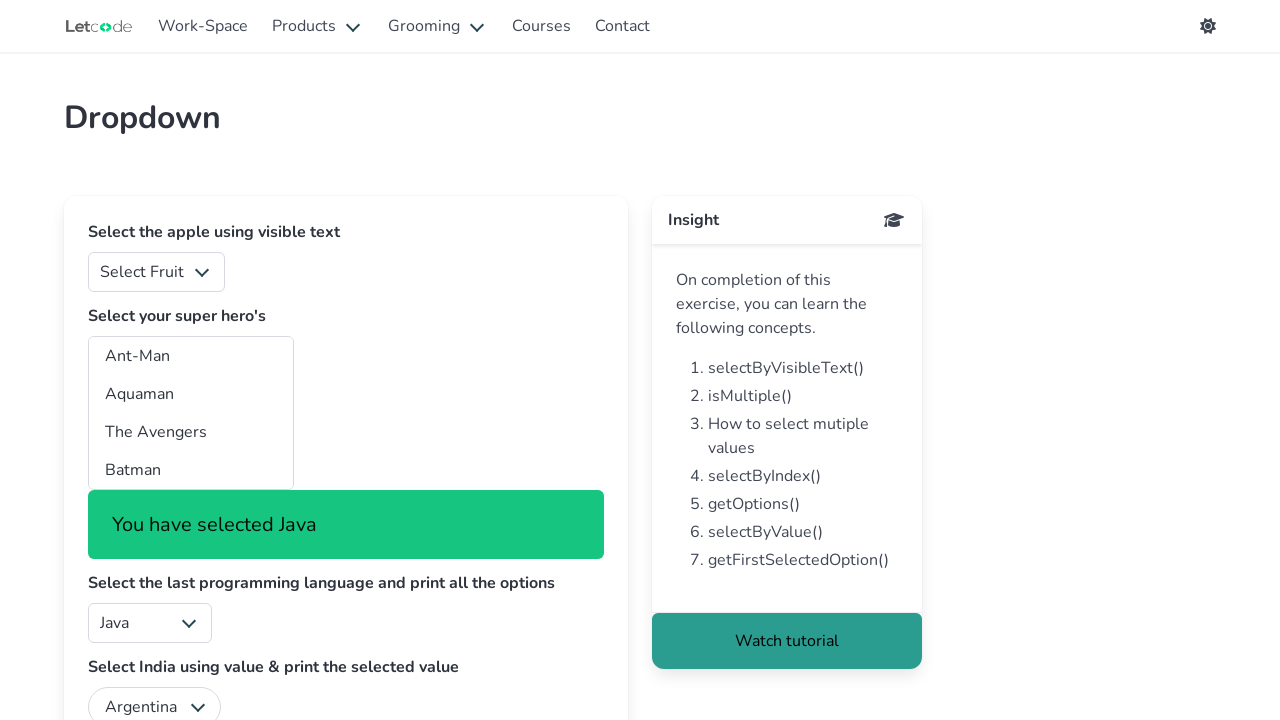

Selected Python from programming language dropdown on select[id="lang"]
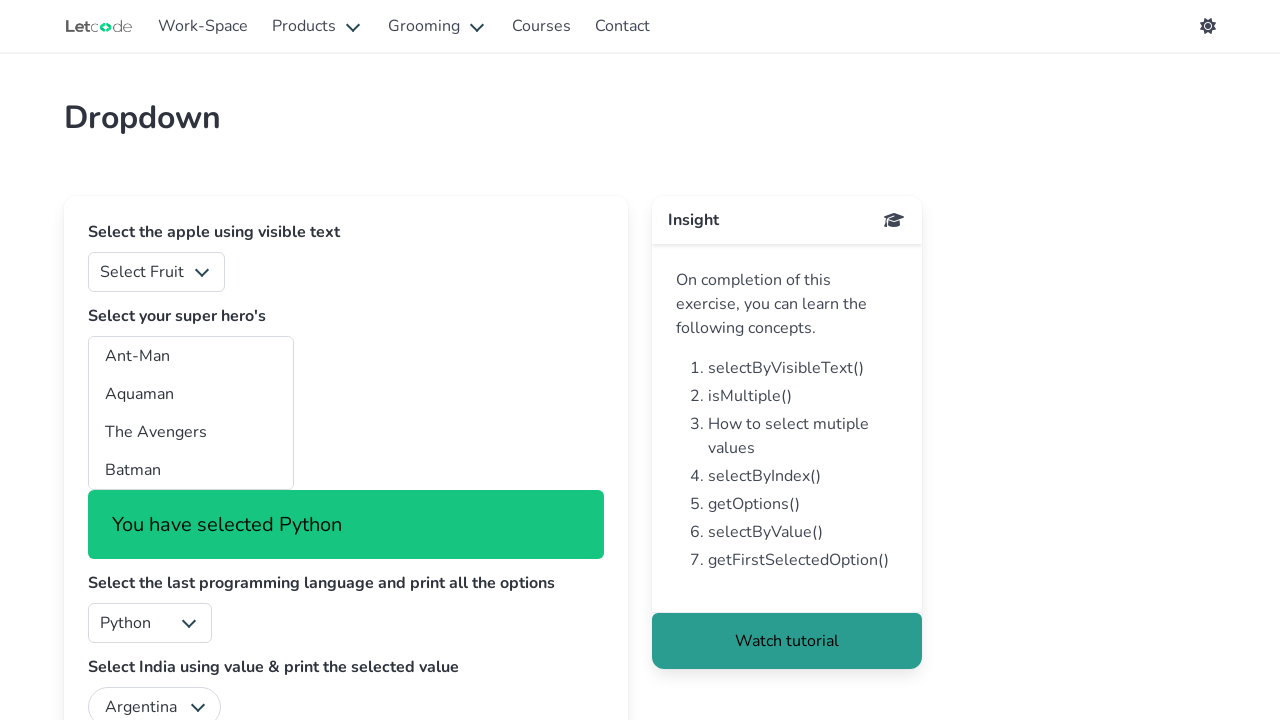

Selected Swift from programming language dropdown on select[id="lang"]
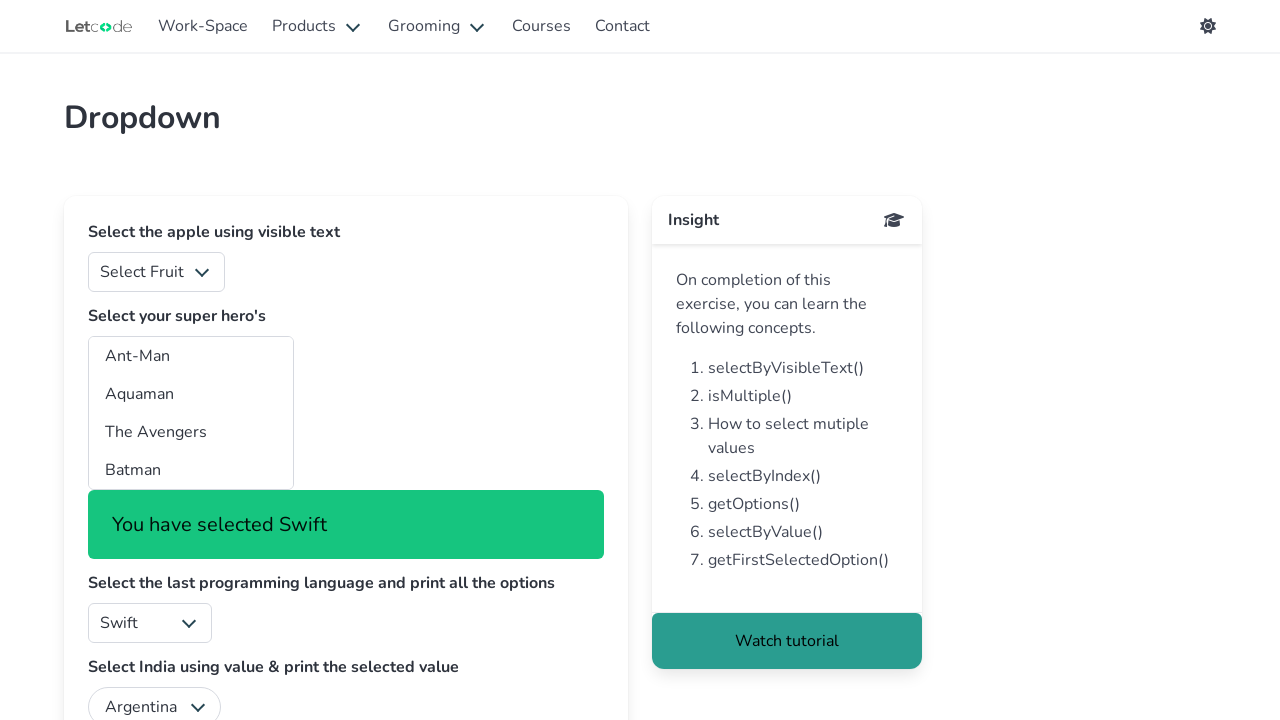

Selected C# from programming language dropdown on select[id="lang"]
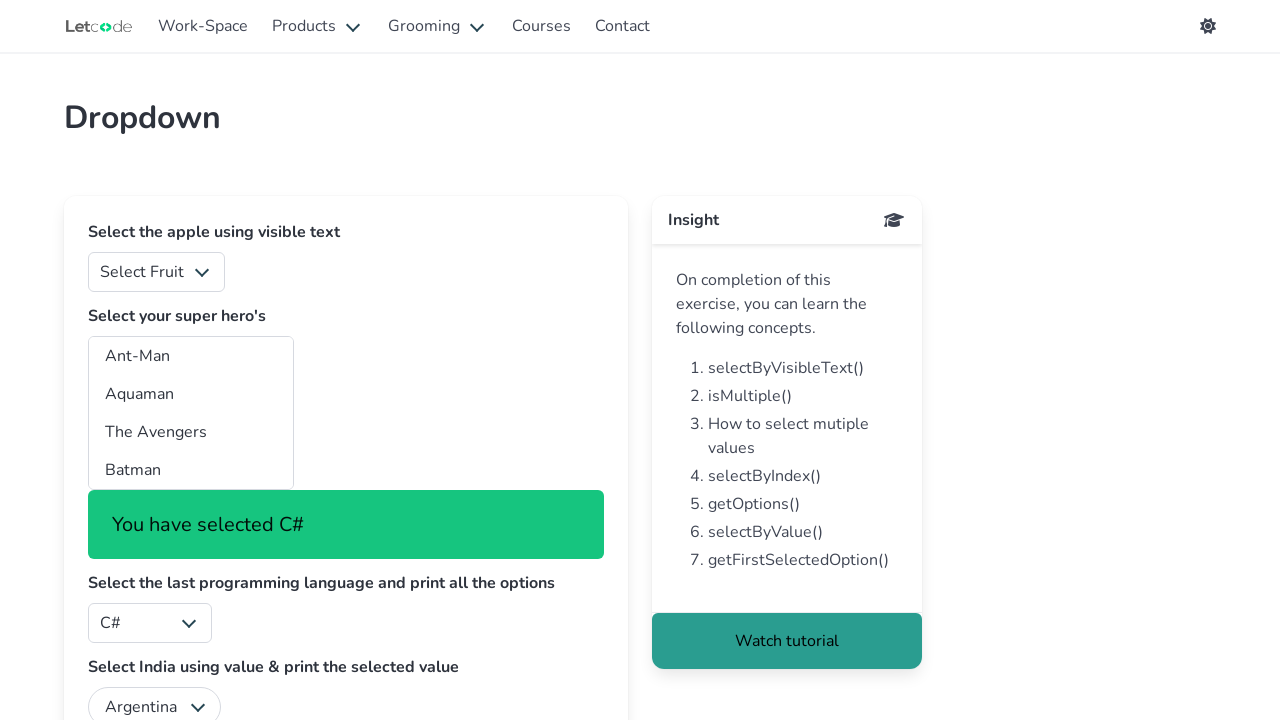

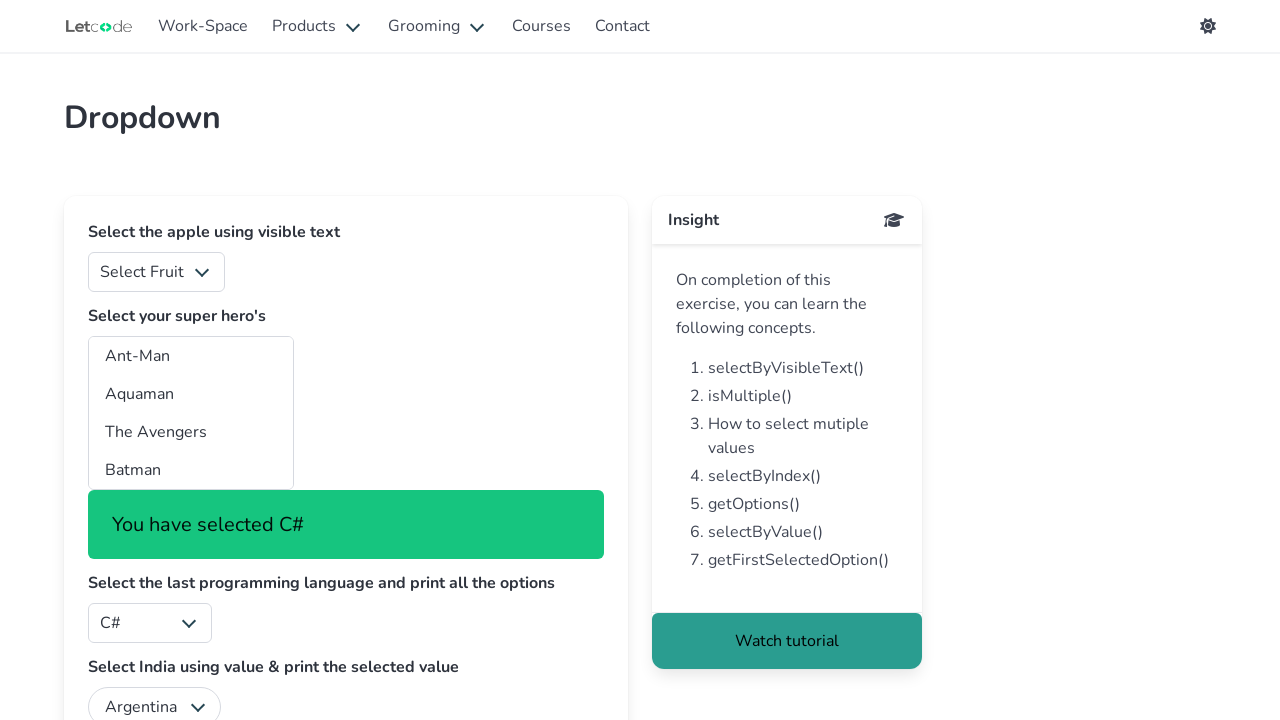